Tests window switching functionality by opening a new window, verifying its content, closing it, and returning to the original window

Starting URL: https://the-internet.herokuapp.com/windows

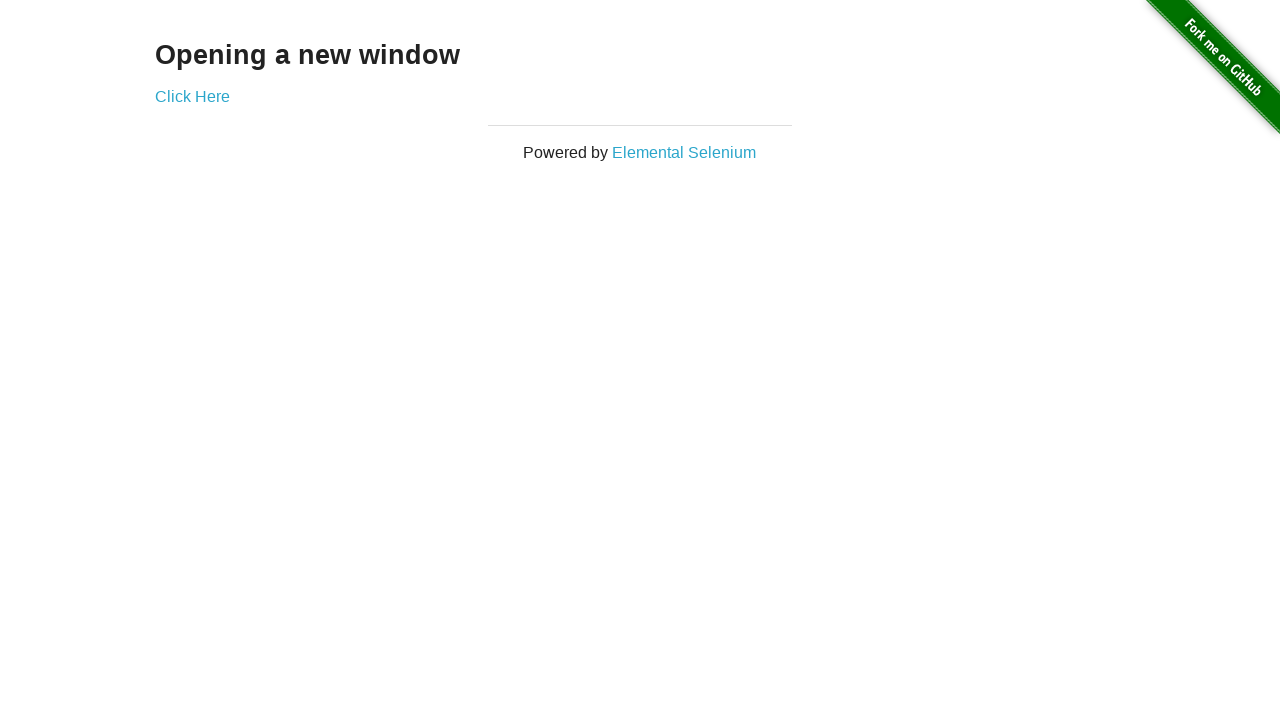

Clicked 'Click Here' link to open a new window at (192, 96) on text='Click Here'
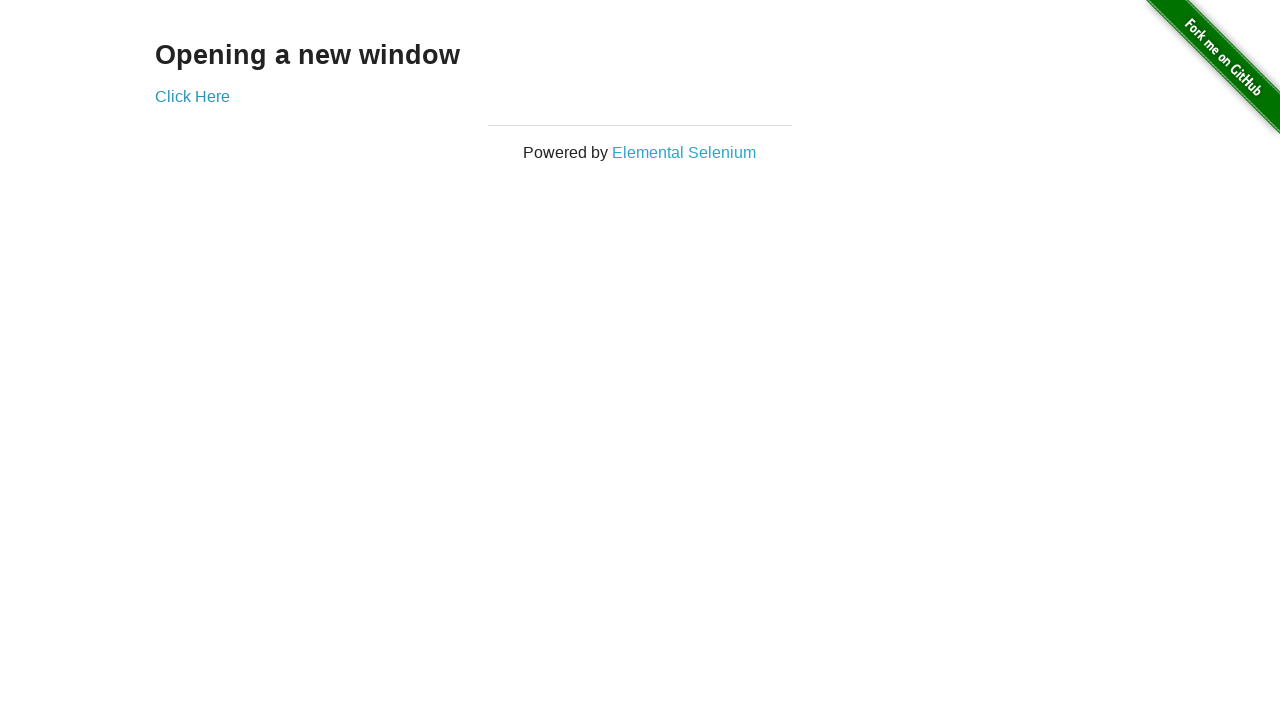

Waited 1 second for new window to open
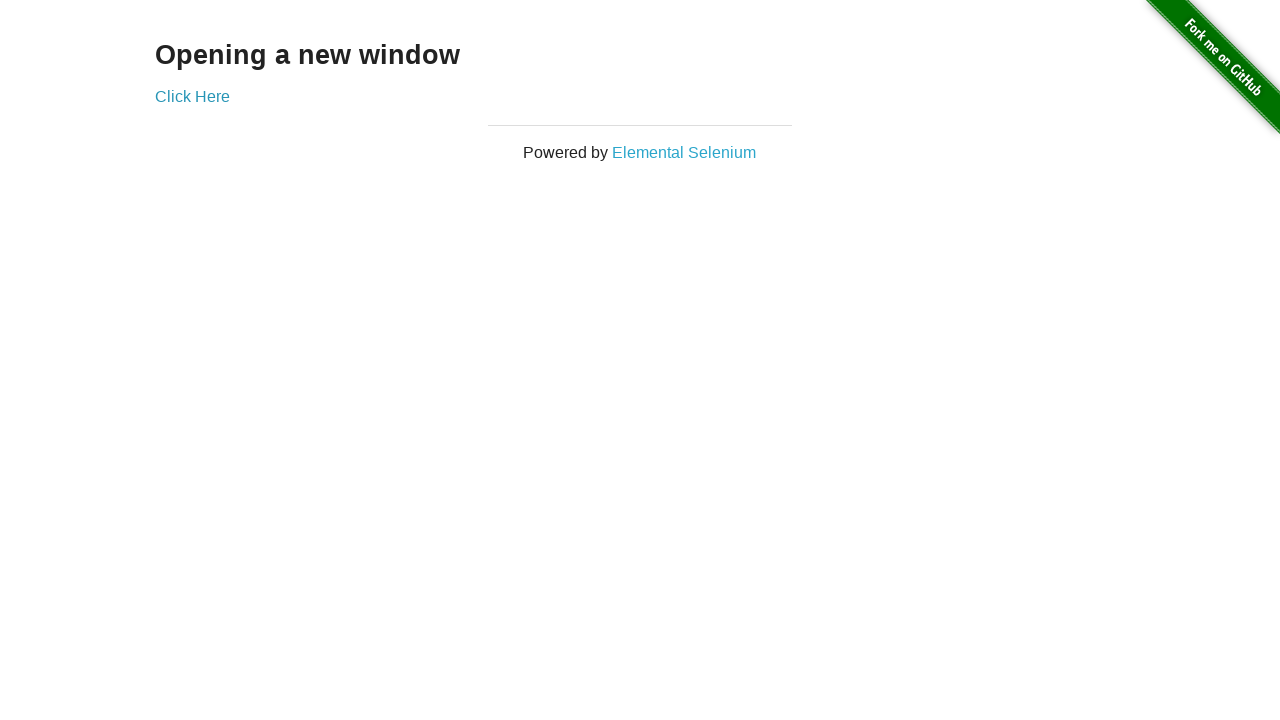

Retrieved all open pages/tabs from context
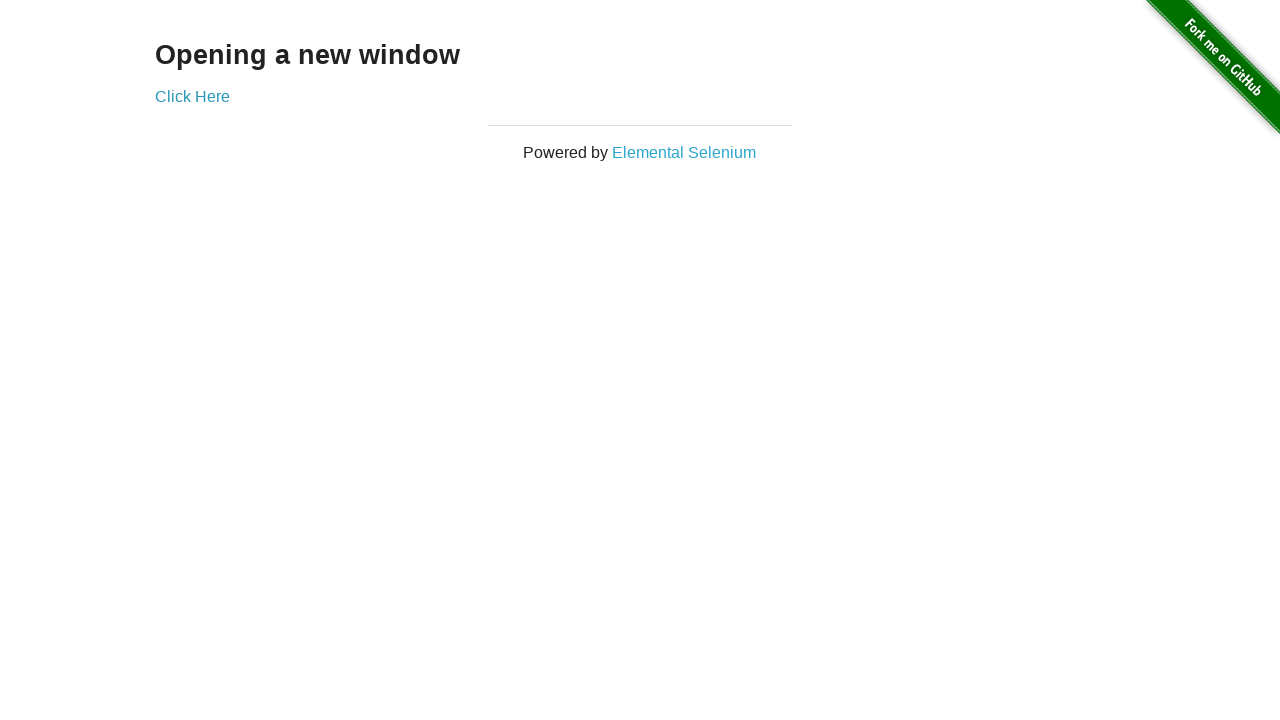

Switched to the new window (second page)
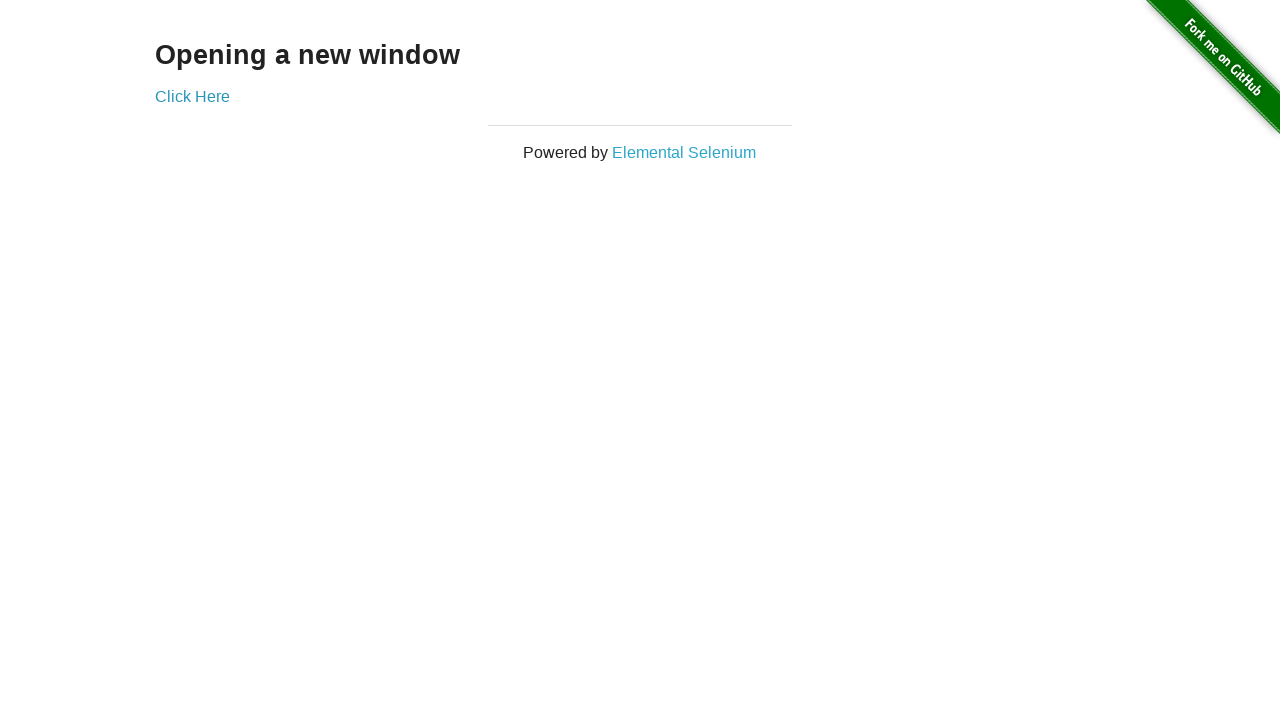

Verified new window contains 'New Window' heading
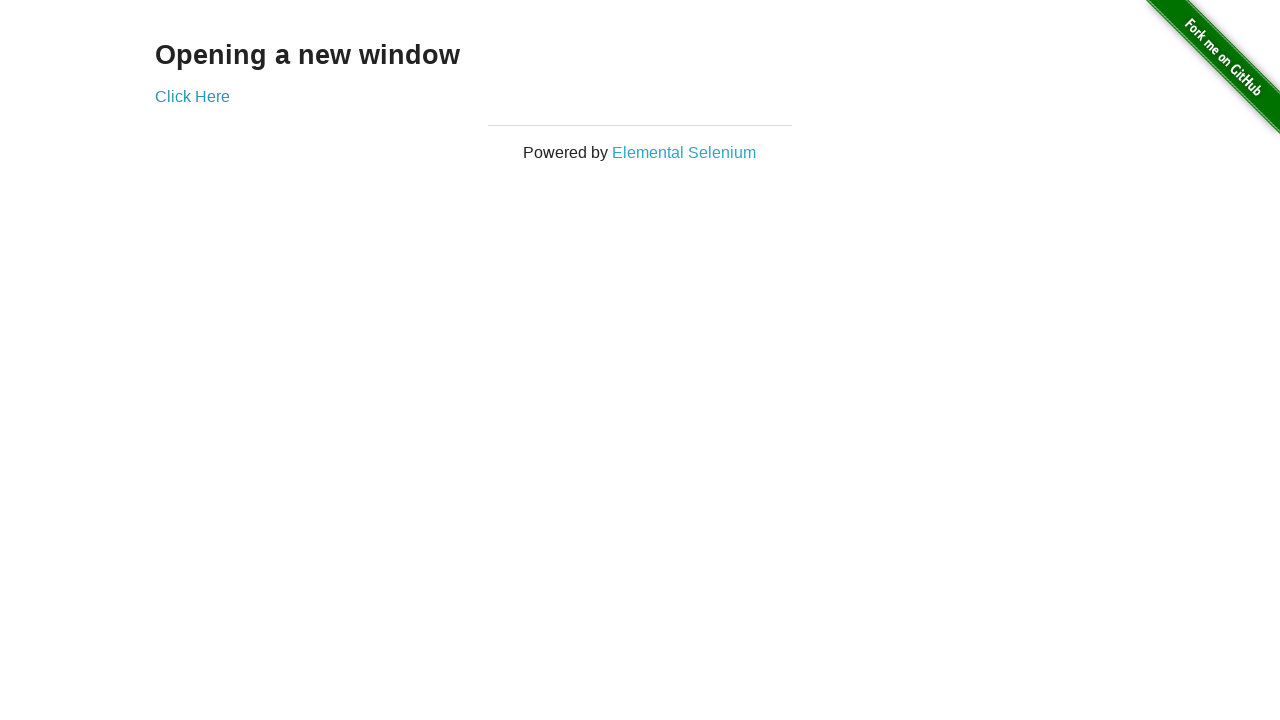

Closed the new window
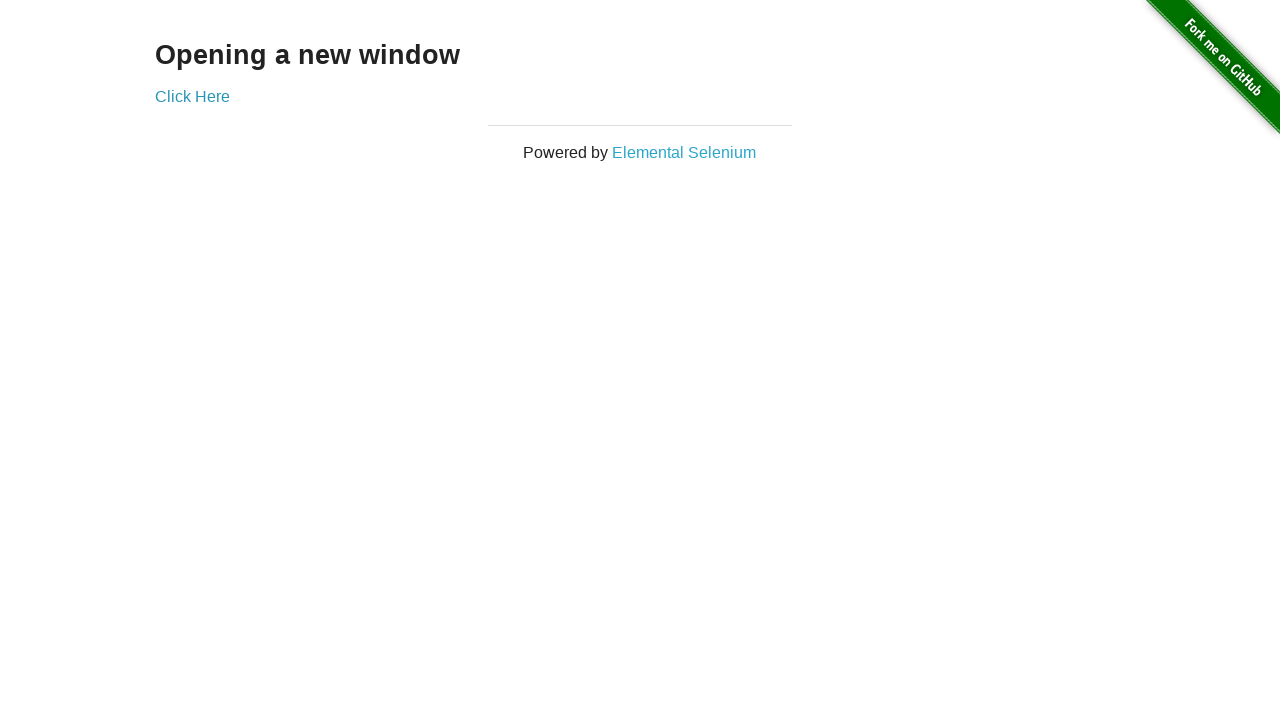

Verified original window still contains 'Opening a new window' heading
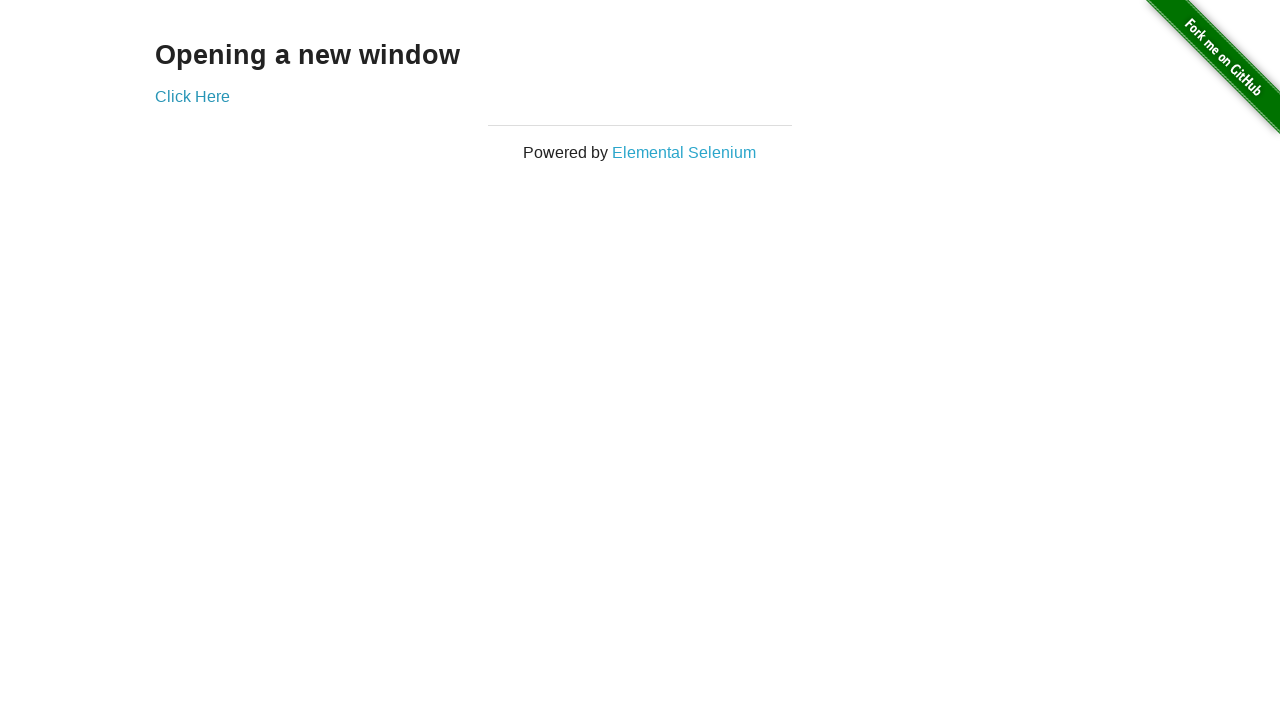

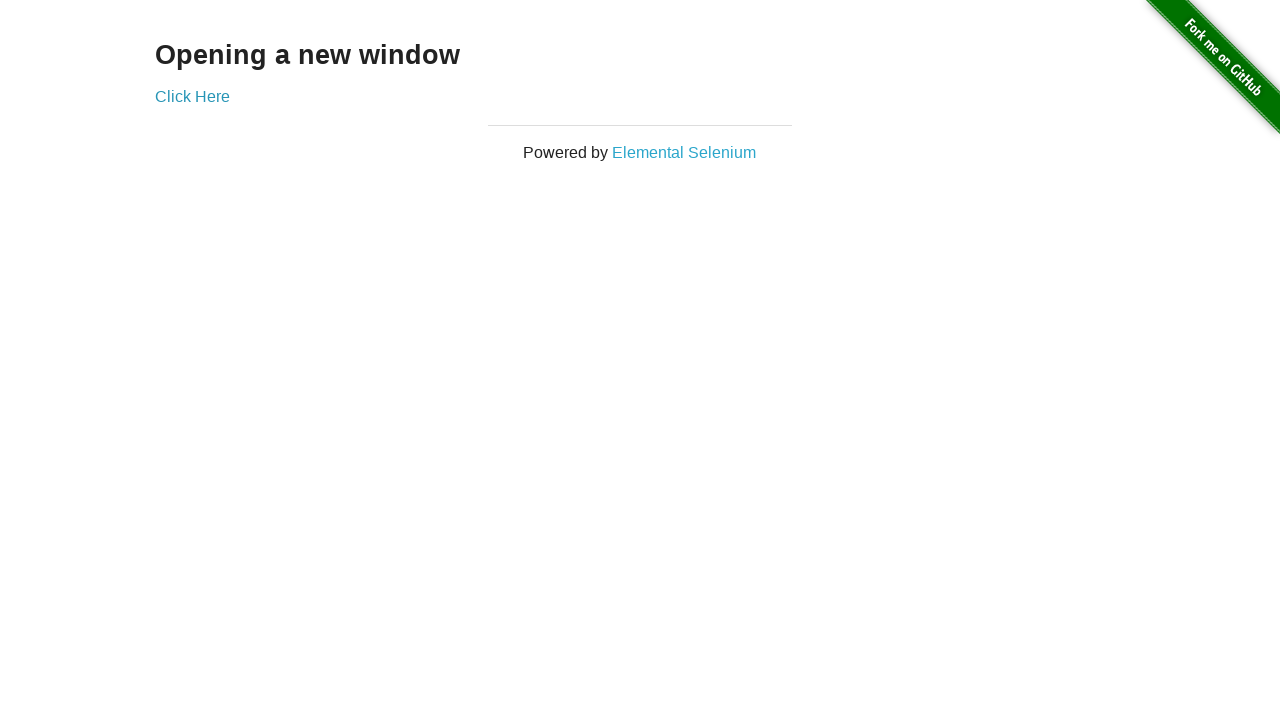